Tests various UI interactions including hiding/showing elements, handling dialog popups, hovering over elements, and interacting with content inside an iframe

Starting URL: https://www.rahulshettyacademy.com/AutomationPractice/

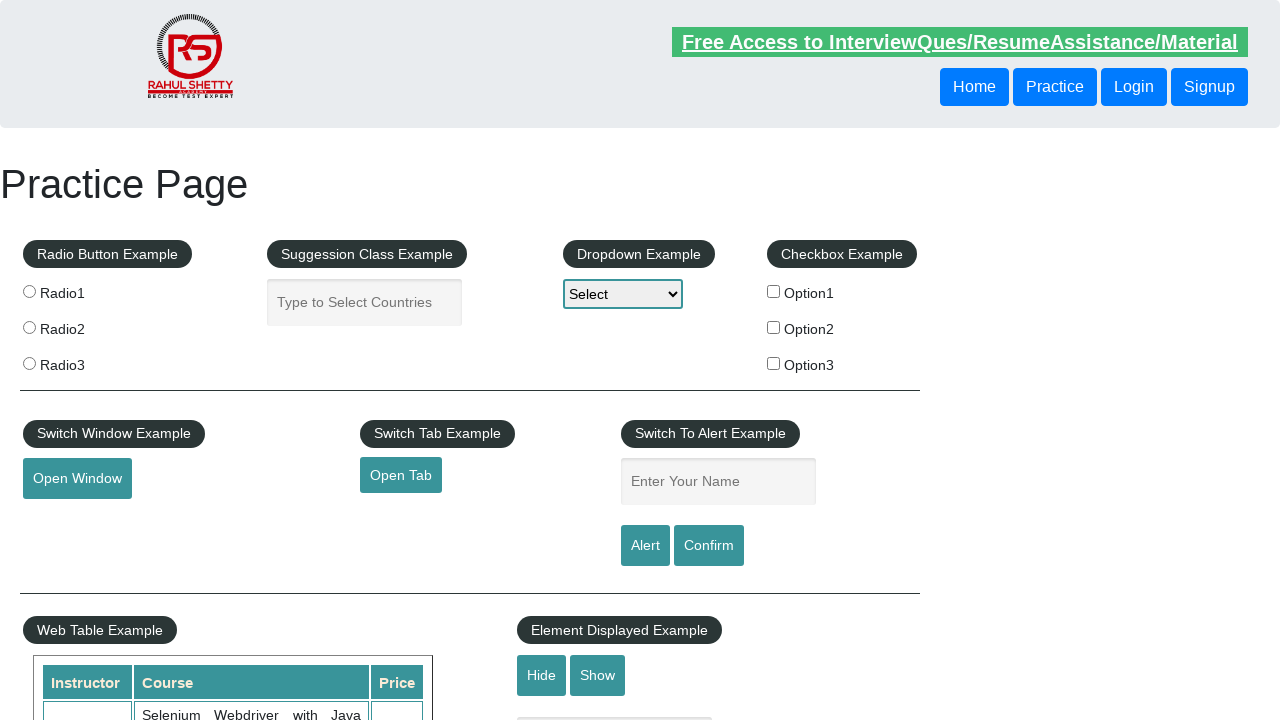

Verified text box is initially visible
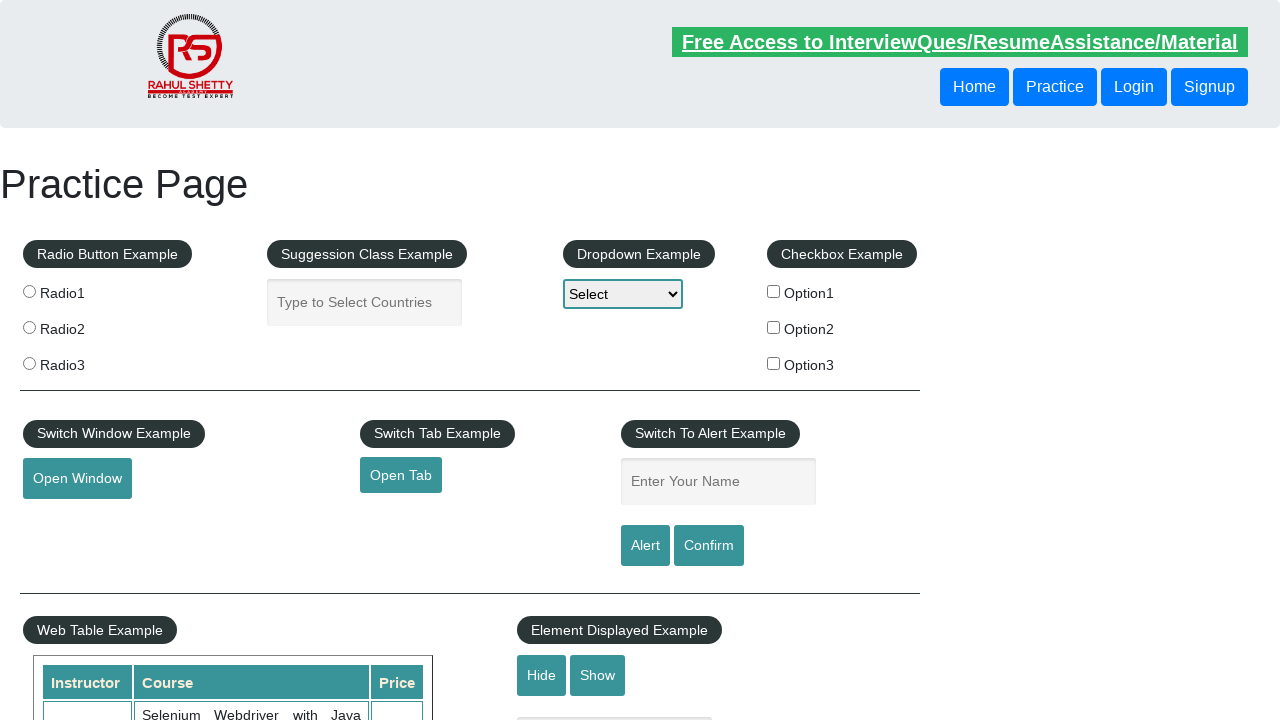

Clicked hide button to hide text box at (542, 675) on #hide-textbox
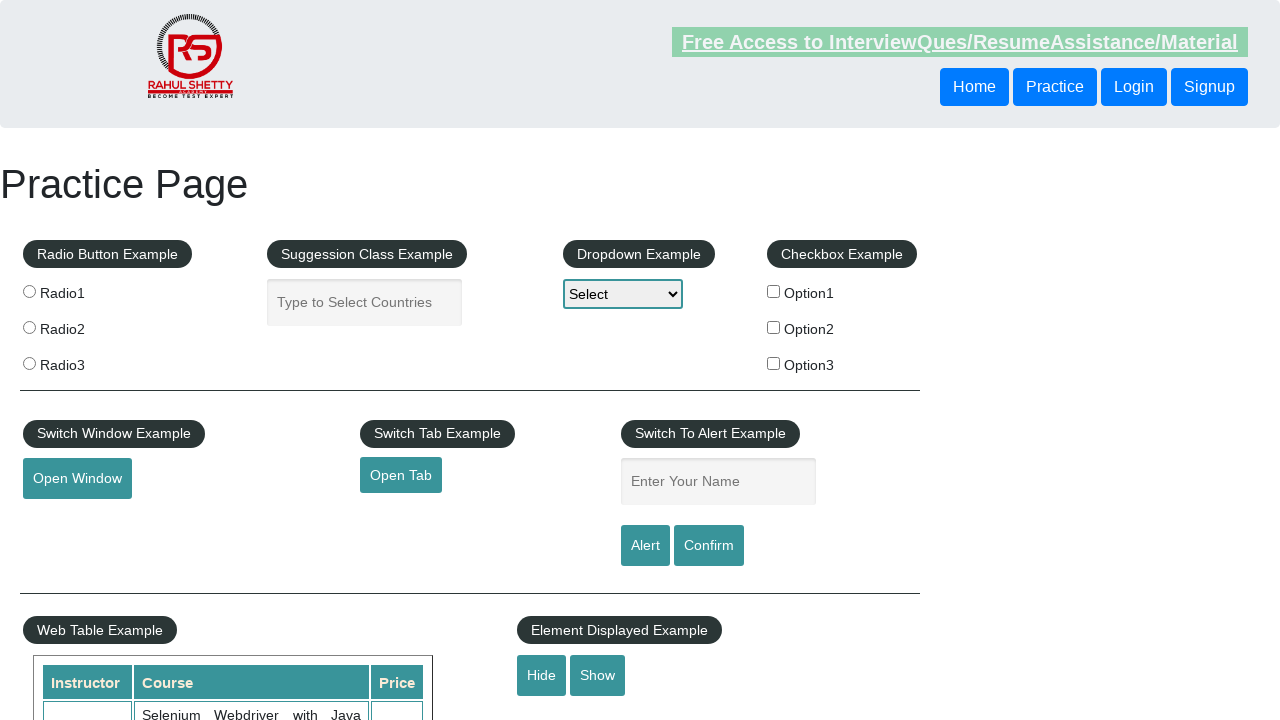

Verified text box is now hidden
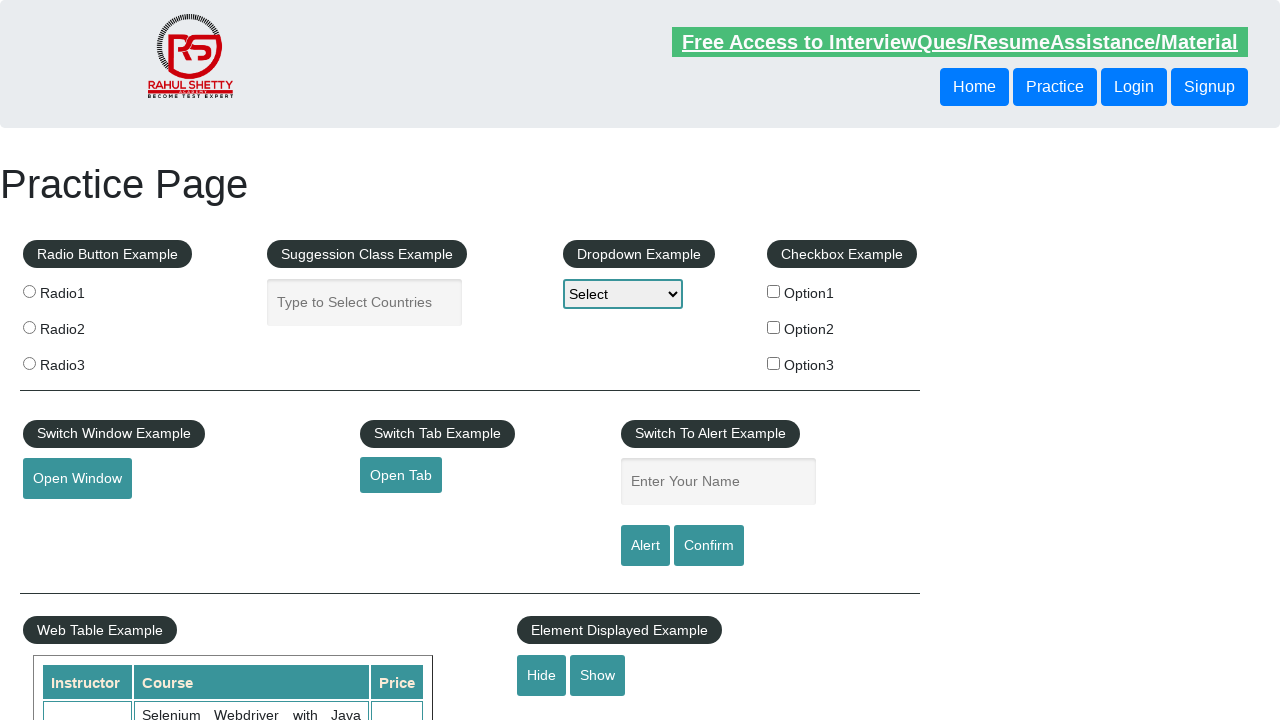

Set up dialog handler to accept confirm dialogs
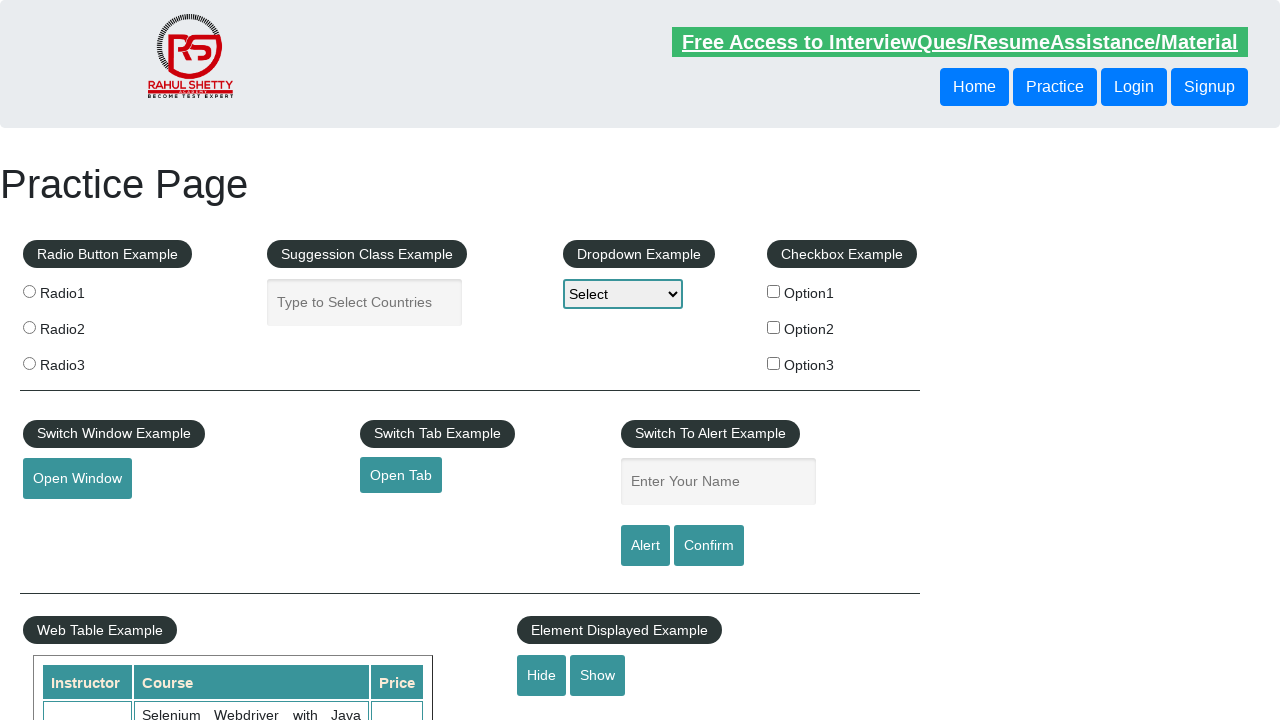

Clicked confirm button and accepted the dialog popup at (709, 546) on #confirmbtn
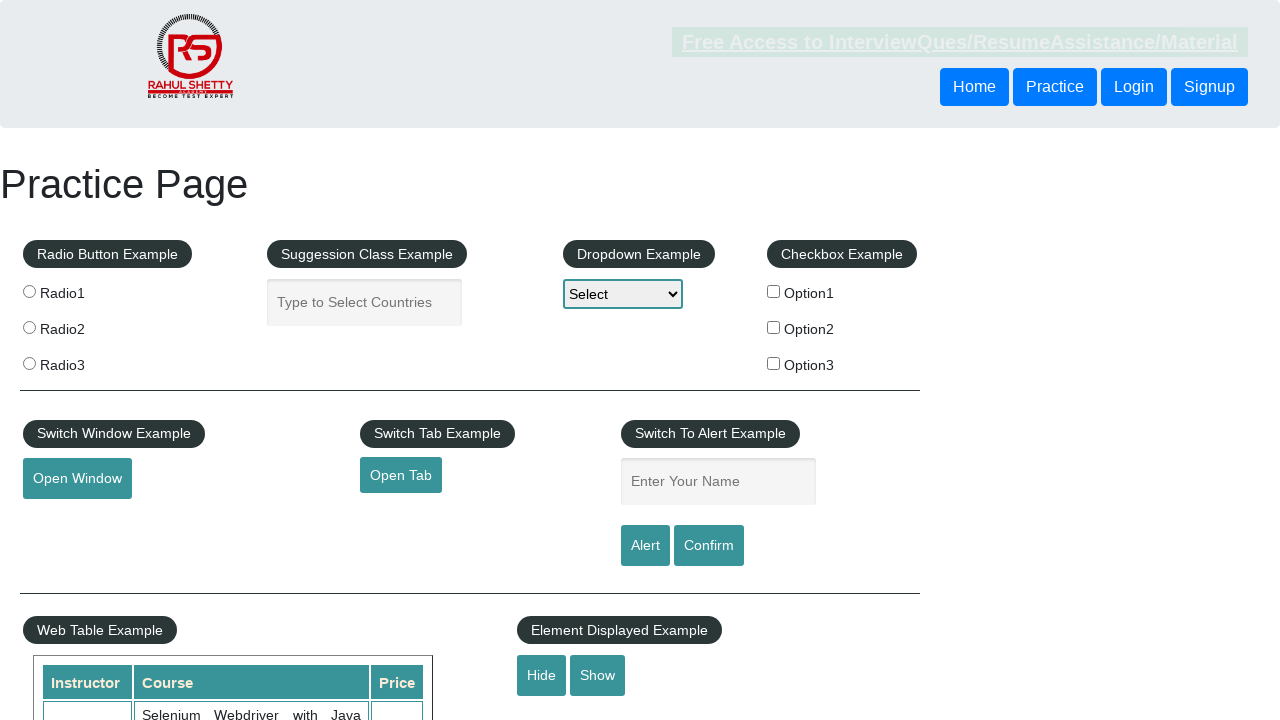

Hovered over mouse hover element to reveal options at (83, 361) on #mousehover
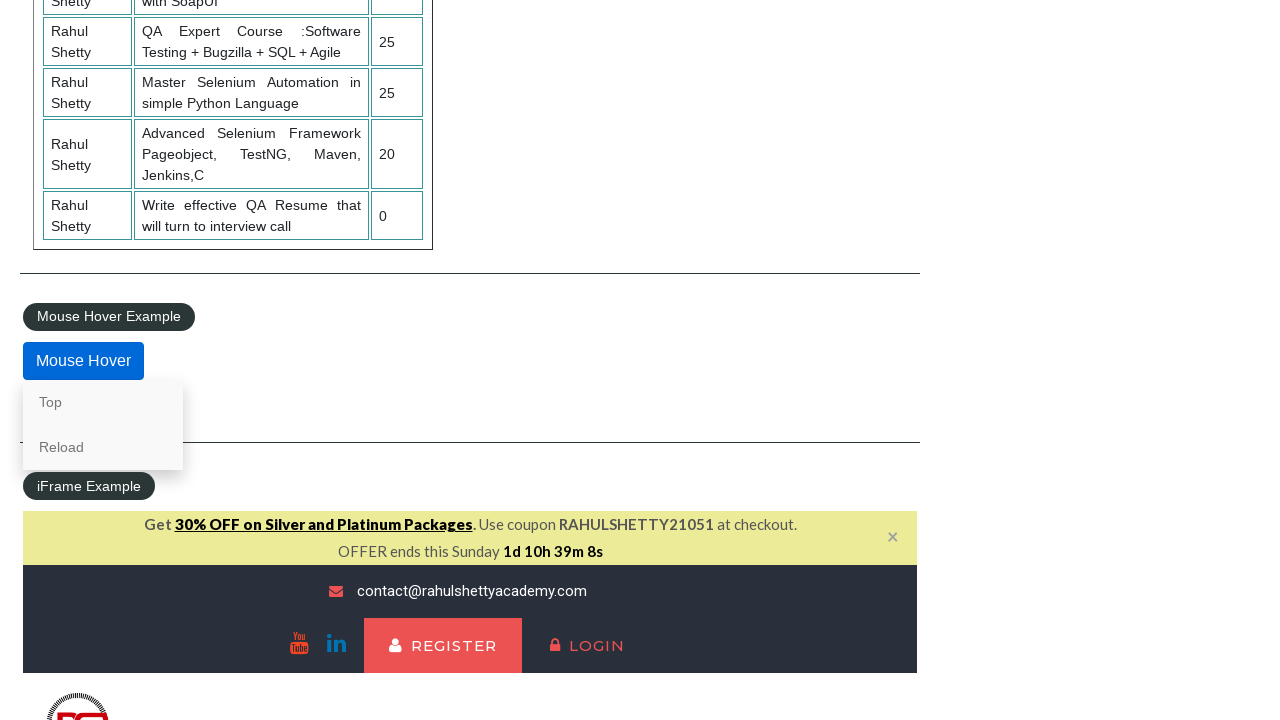

Clicked lifetime access link inside iframe at (307, 360) on #courses-iframe >> internal:control=enter-frame >> li a[href*='lifetime-access']
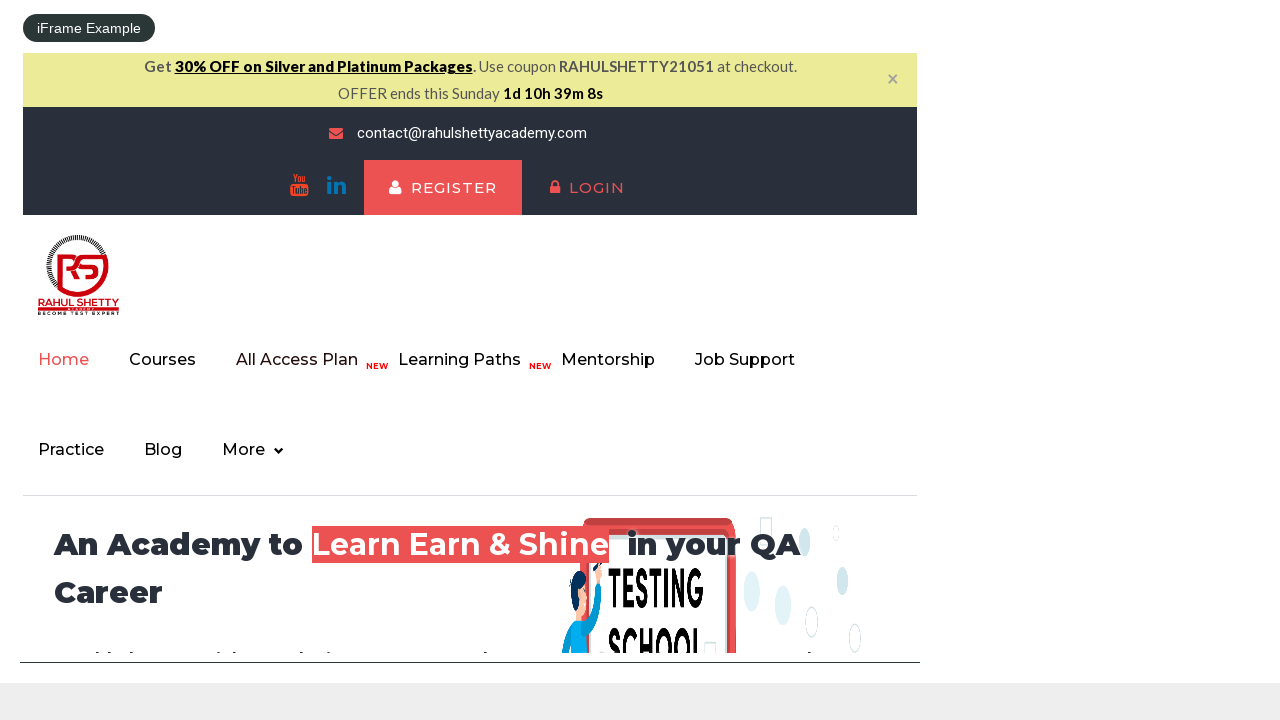

Retrieved text content from iframe heading element
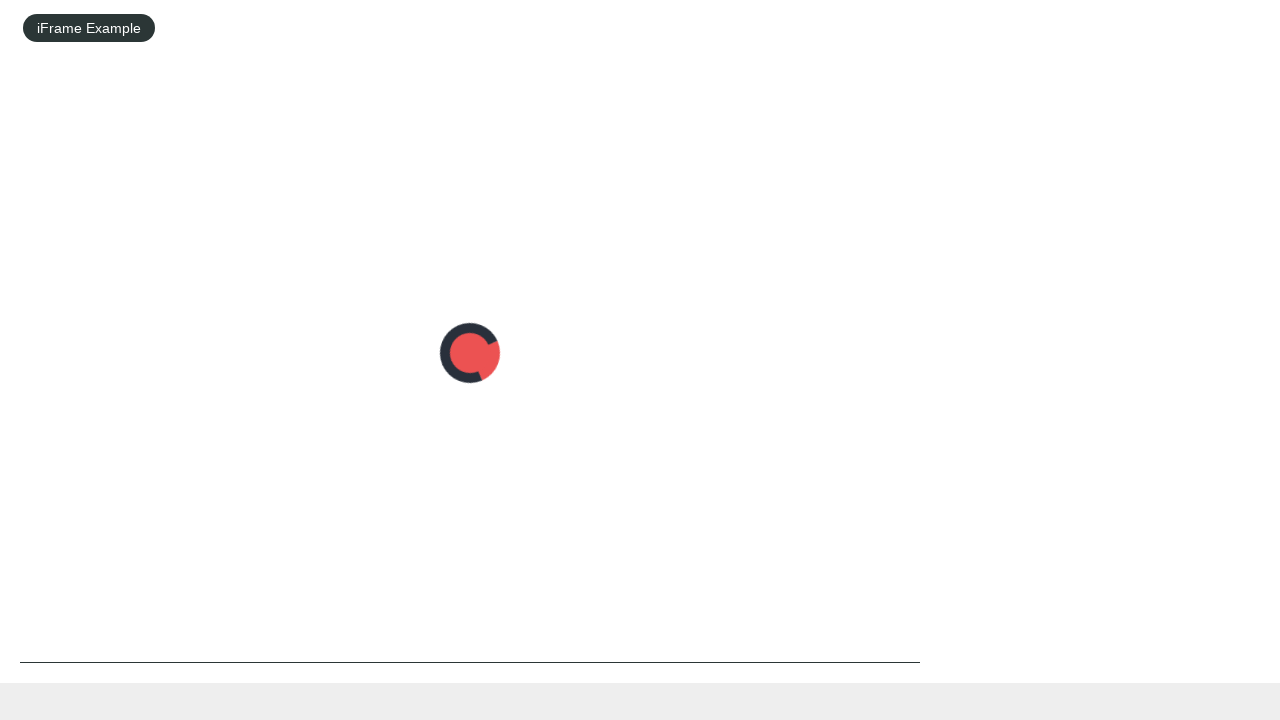

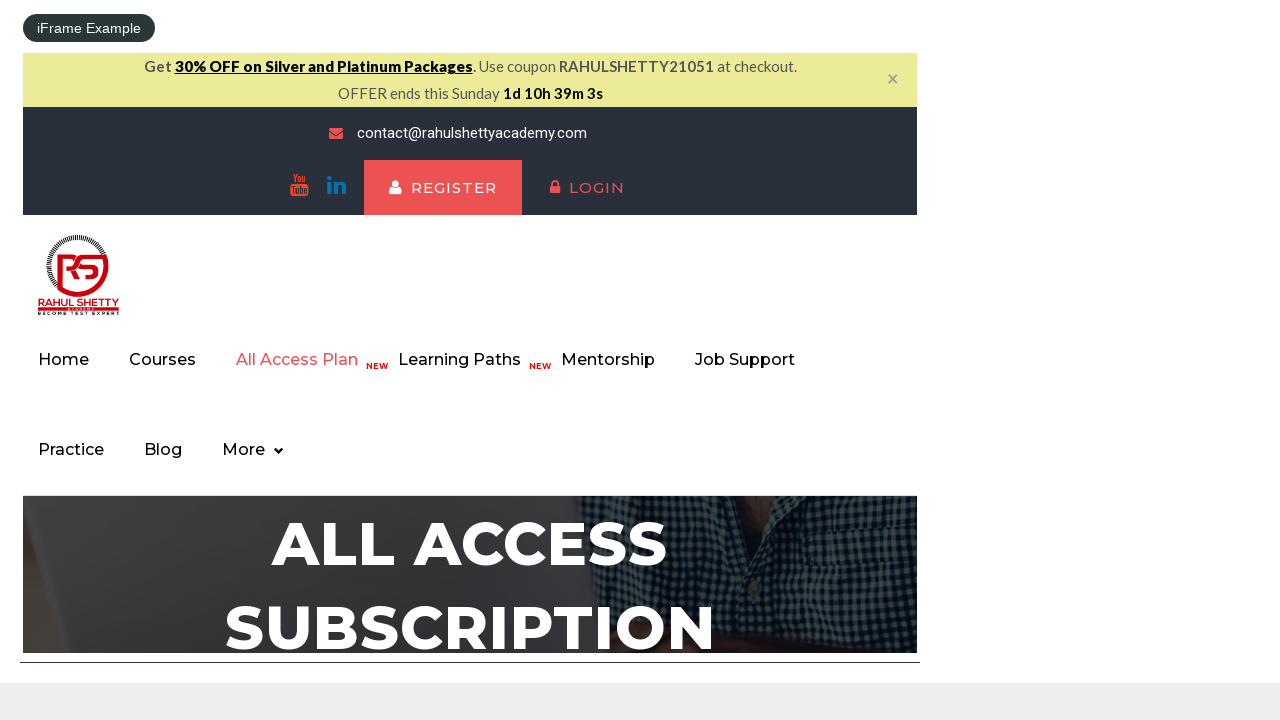